Navigates to the start page and clicks on the 'Impressum' (Imprint) link

Starting URL: http://www.oliverklee.de/startseite.html

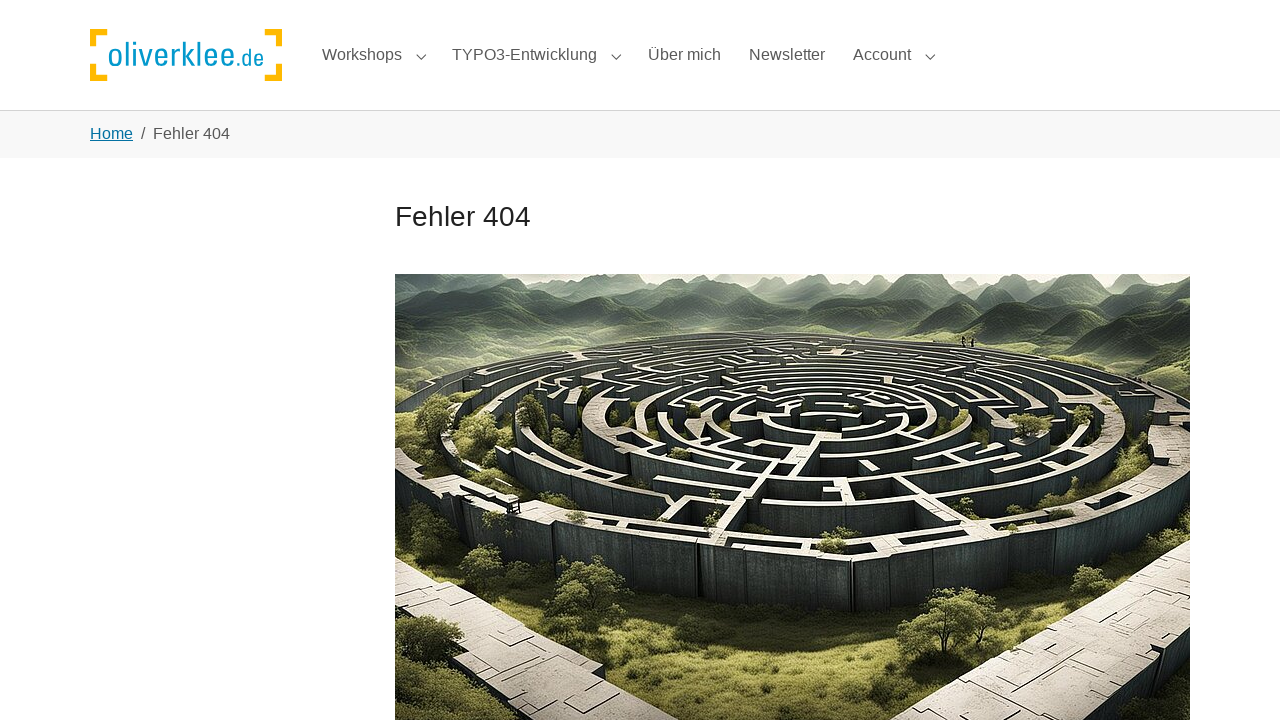

Navigated to start page http://www.oliverklee.de/startseite.html
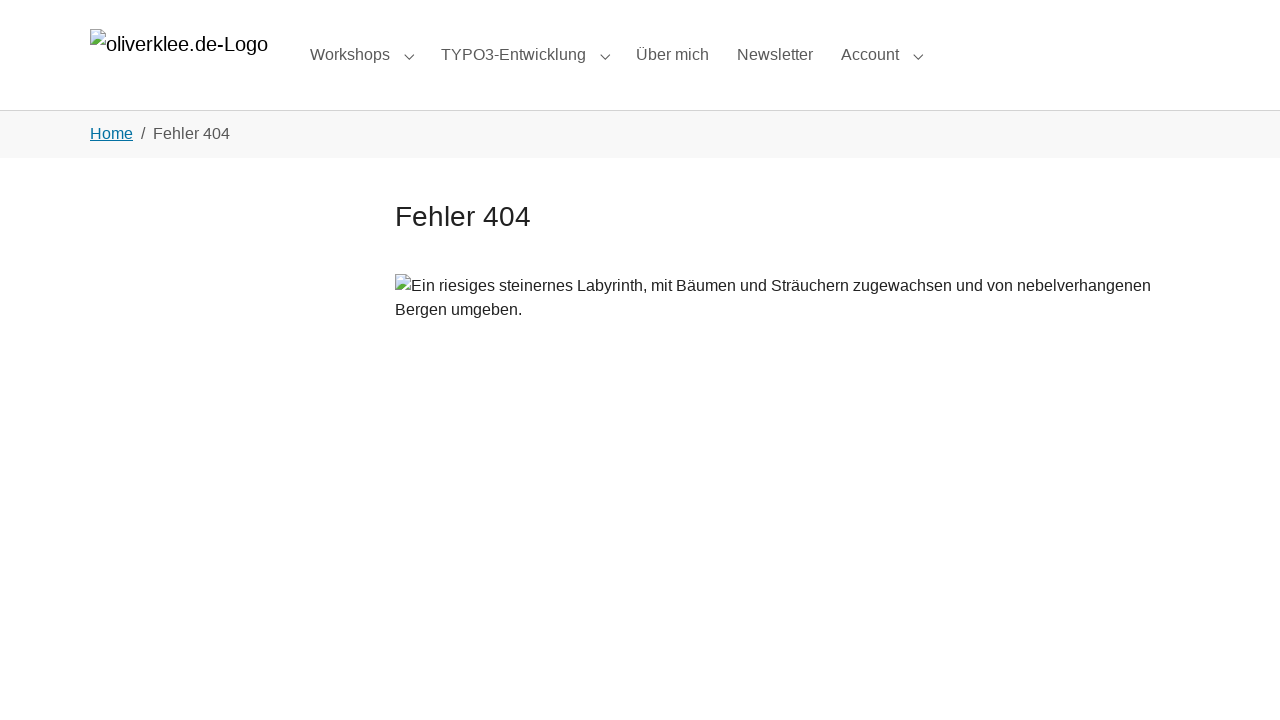

Clicked on the Impressum (Imprint) link at (232, 578) on text=Impressum
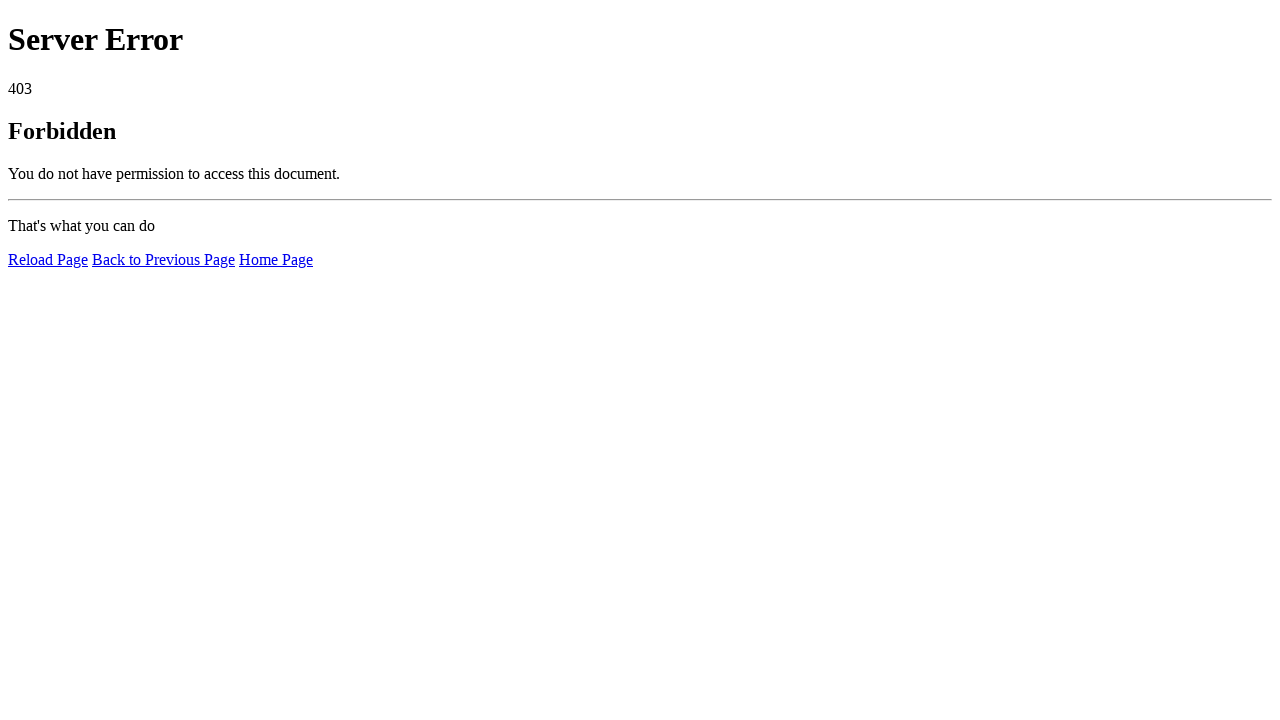

Page load completed after clicking Impressum link
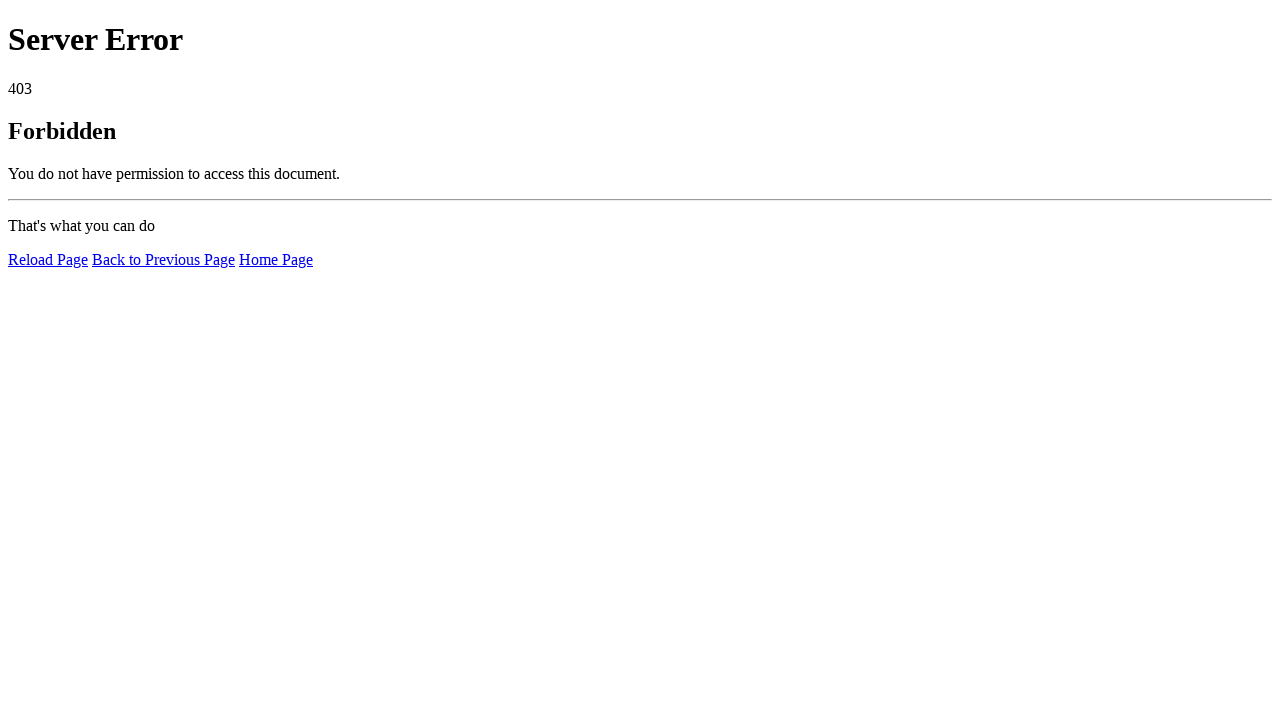

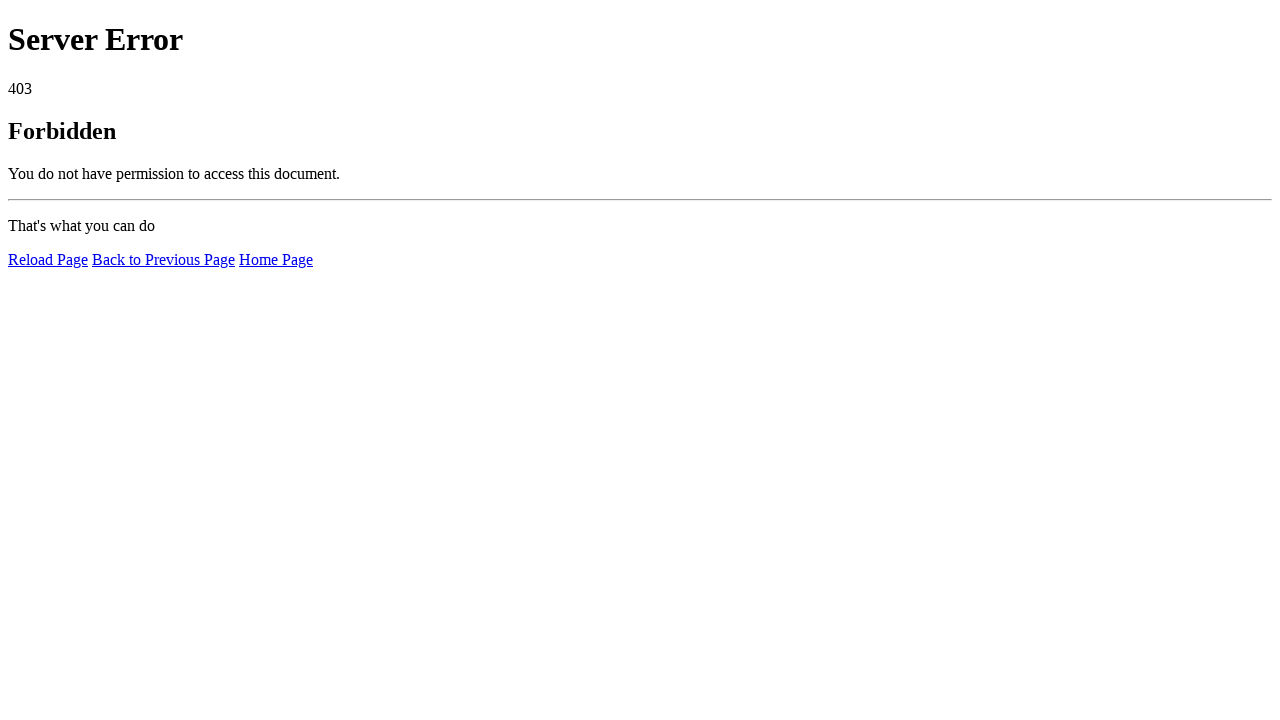